Tests dropdown selection functionality by selecting options using different methods (by value and by visible text)

Starting URL: https://the-internet.herokuapp.com/dropdown

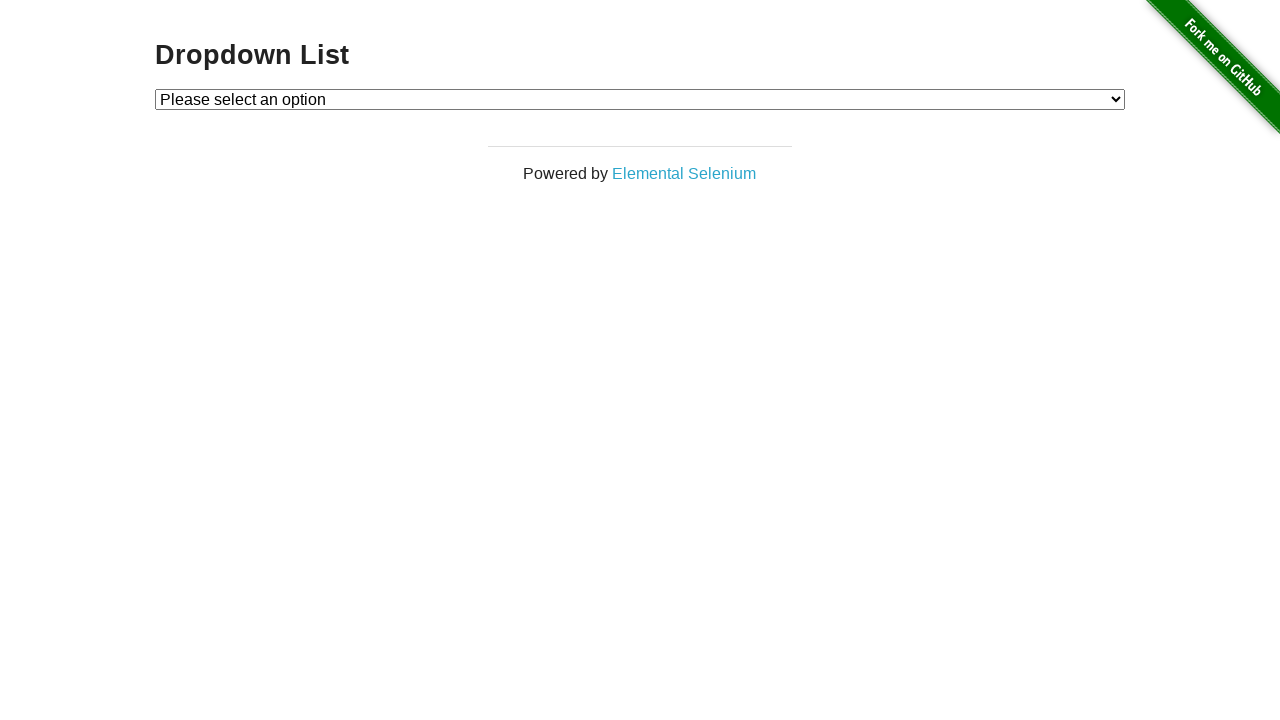

Navigated to dropdown test page
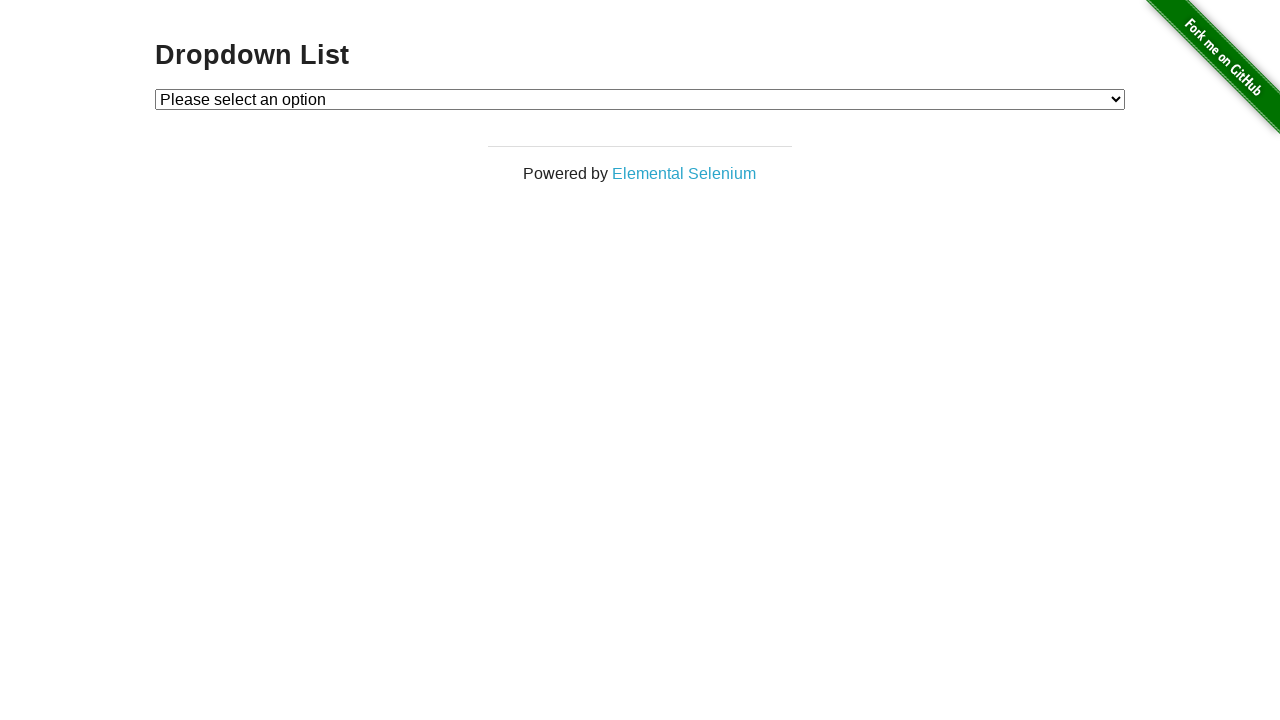

Selected dropdown option by value '1' on select#dropdown
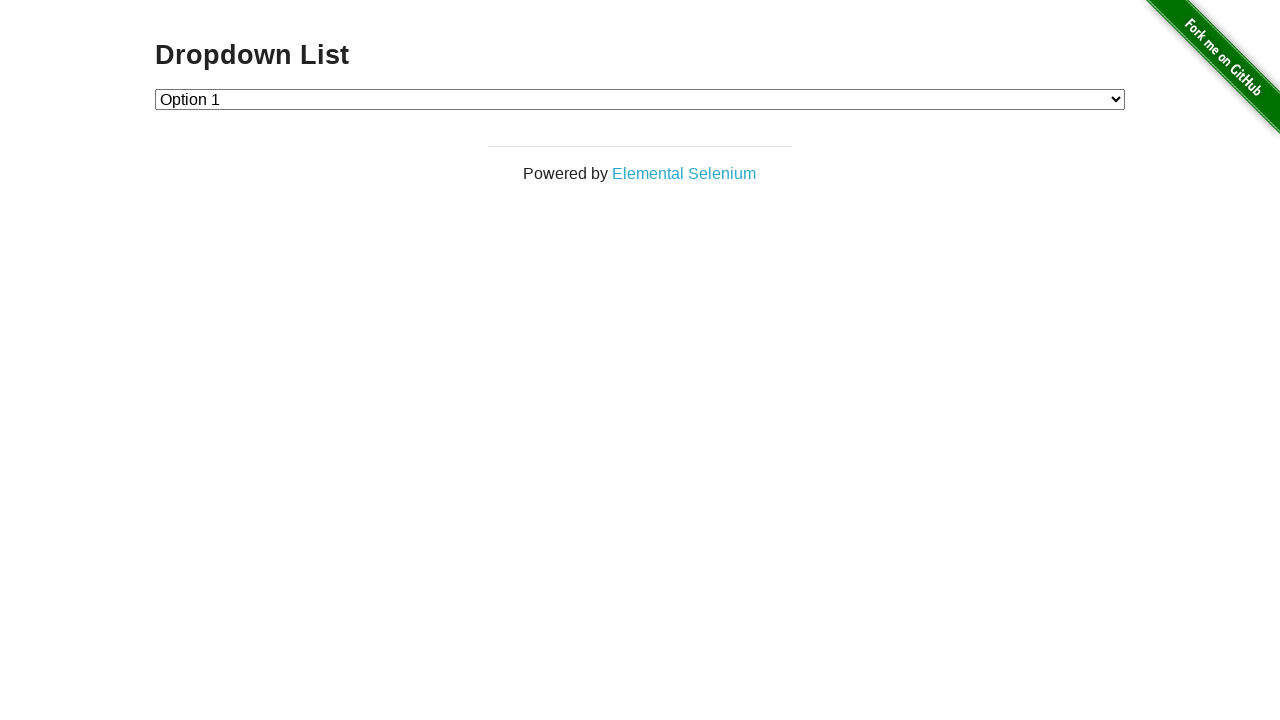

Selected dropdown option by value '2' on select#dropdown
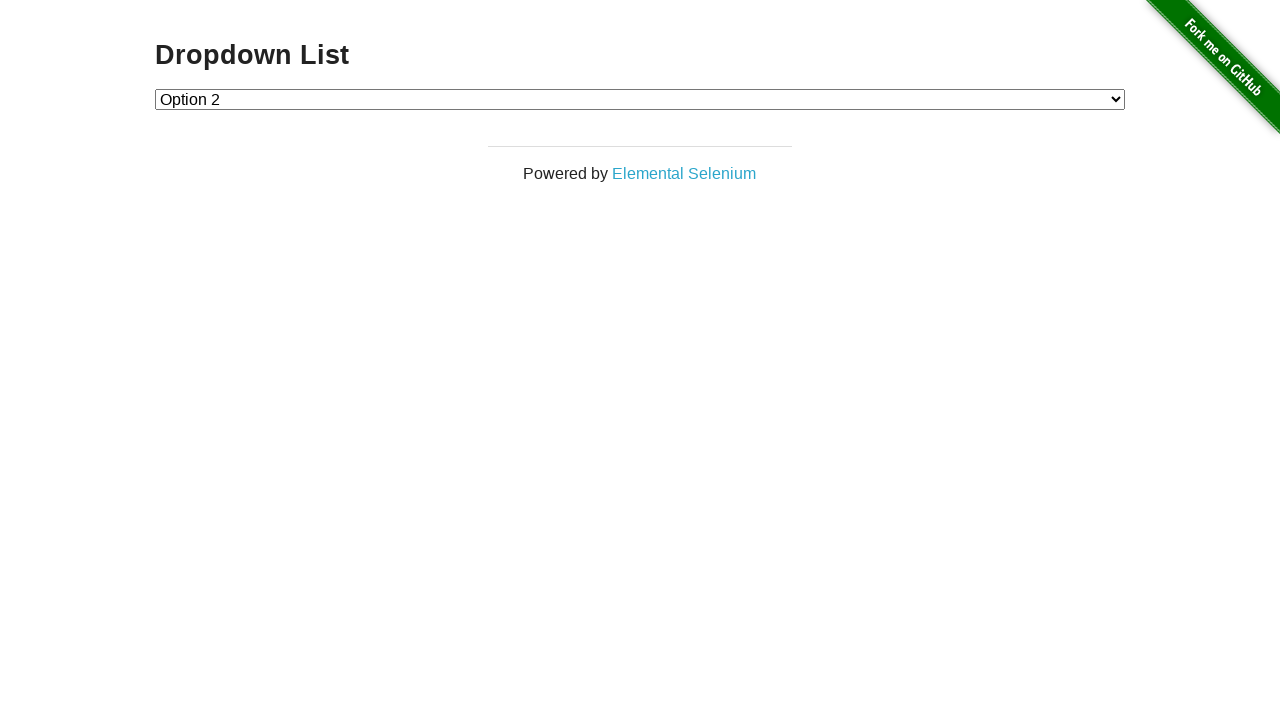

Selected dropdown option by visible text 'Option 1' on select#dropdown
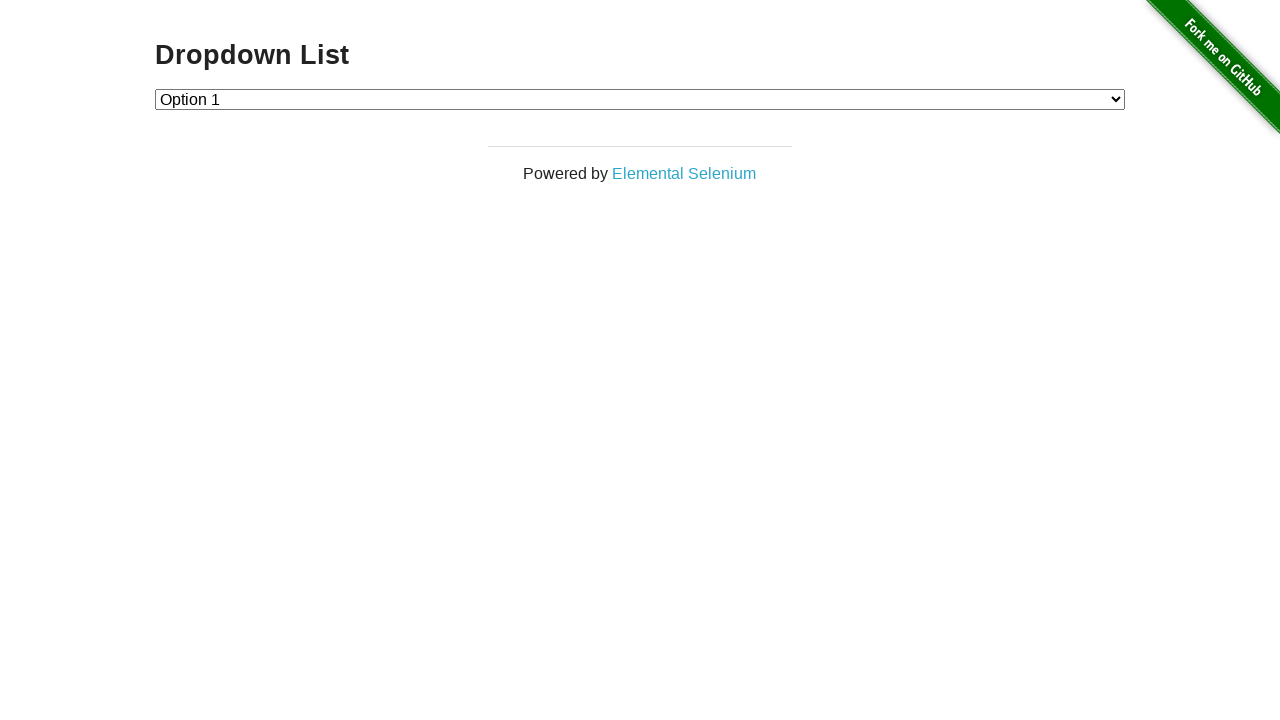

Selected dropdown option by visible text 'Option 2' on select#dropdown
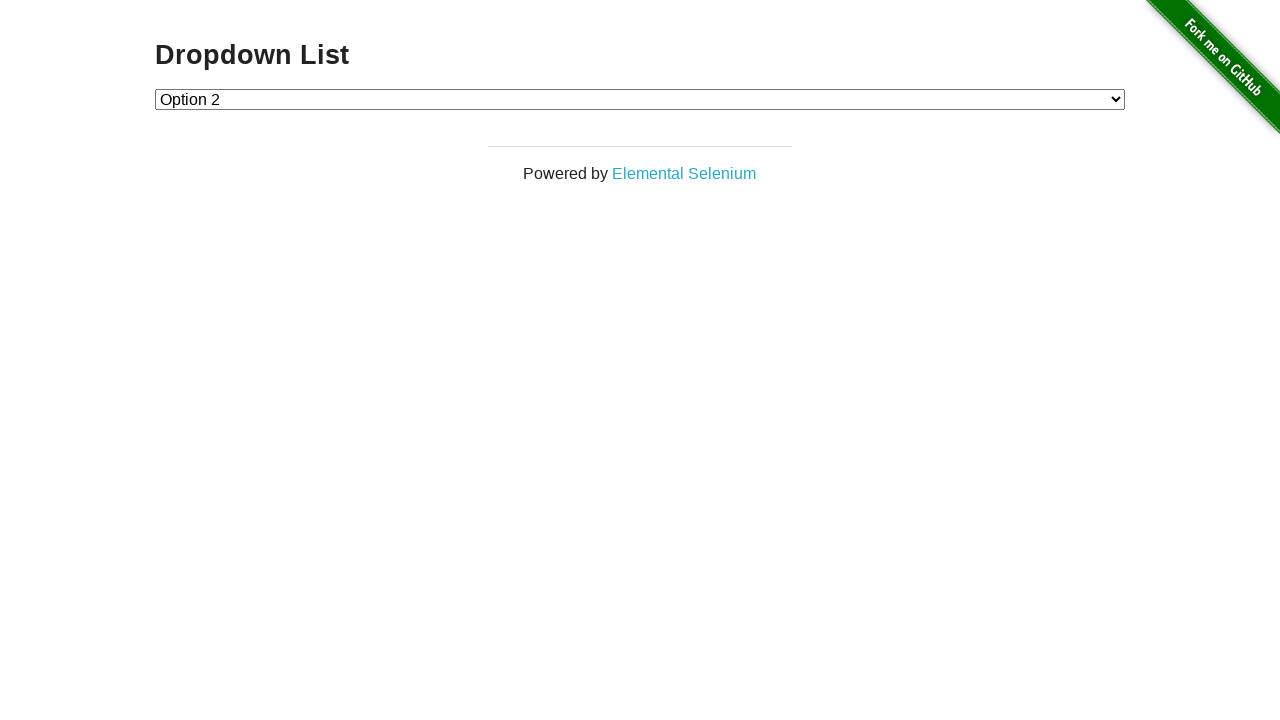

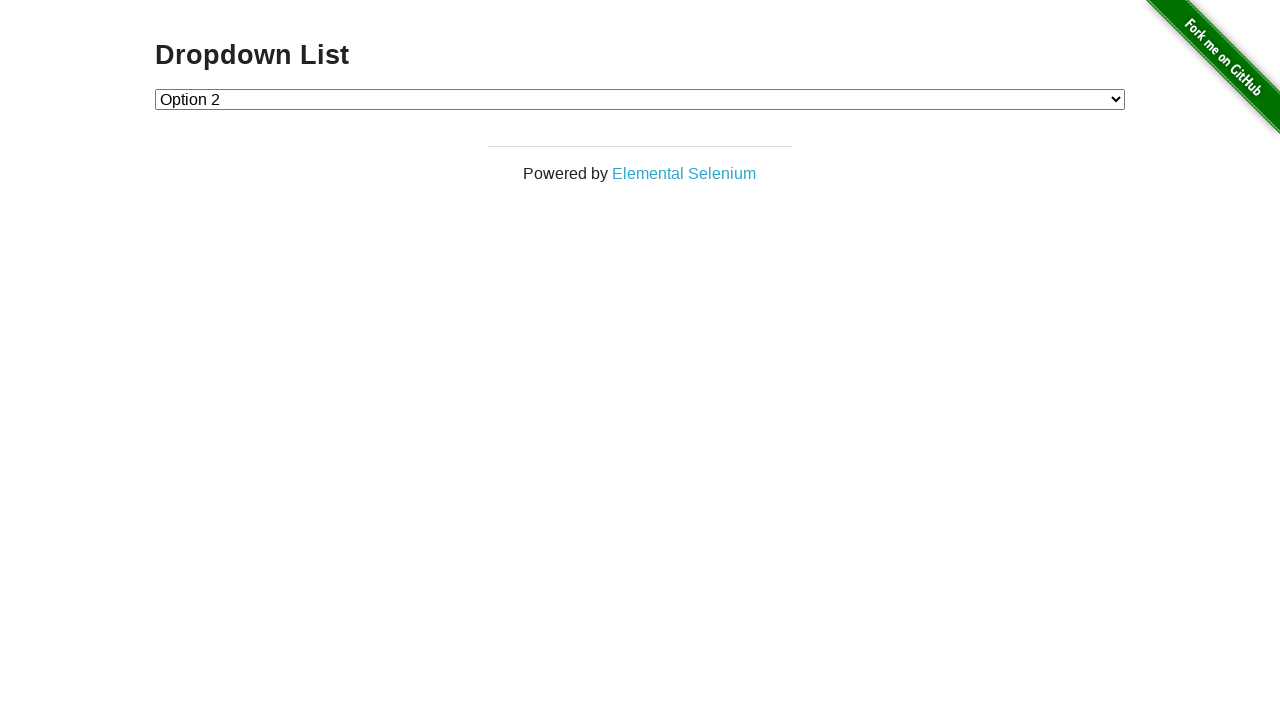